Tests checkbox functionality by checking and unchecking a checkbox and verifying its state

Starting URL: https://rahulshettyacademy.com/AutomationPractice/

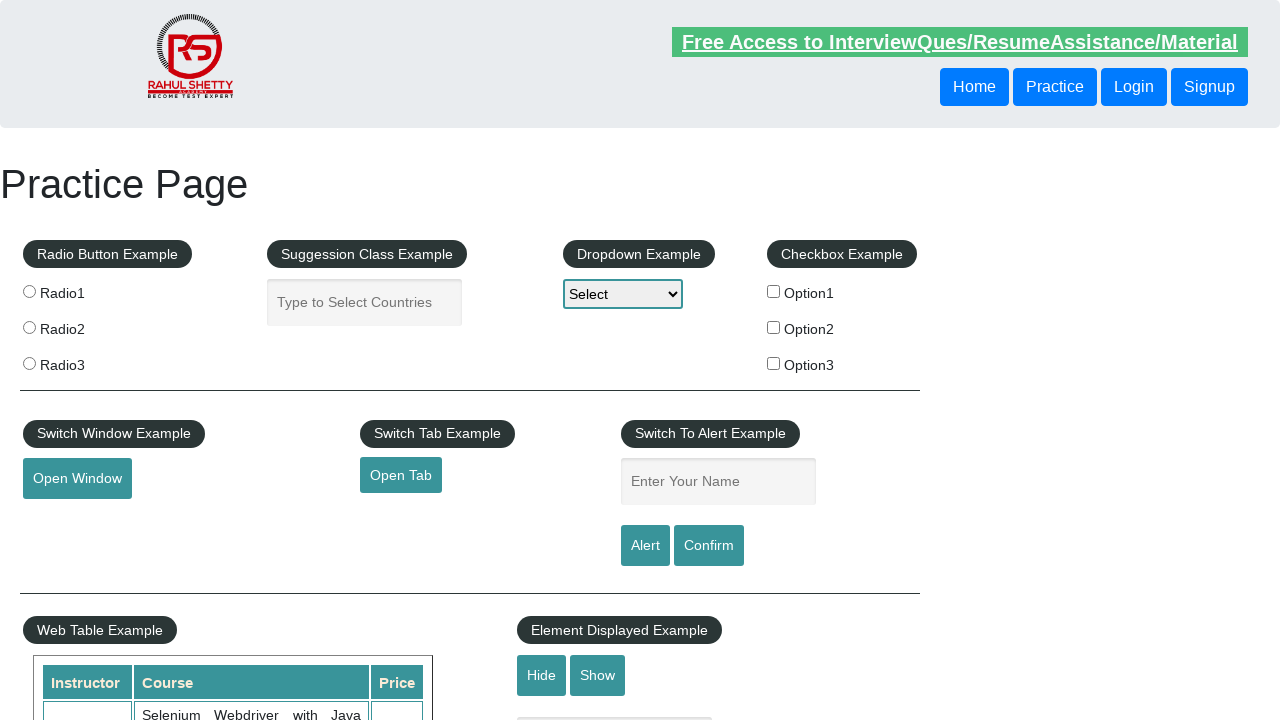

Clicked checkbox to check it at (774, 291) on input#checkBoxOption1
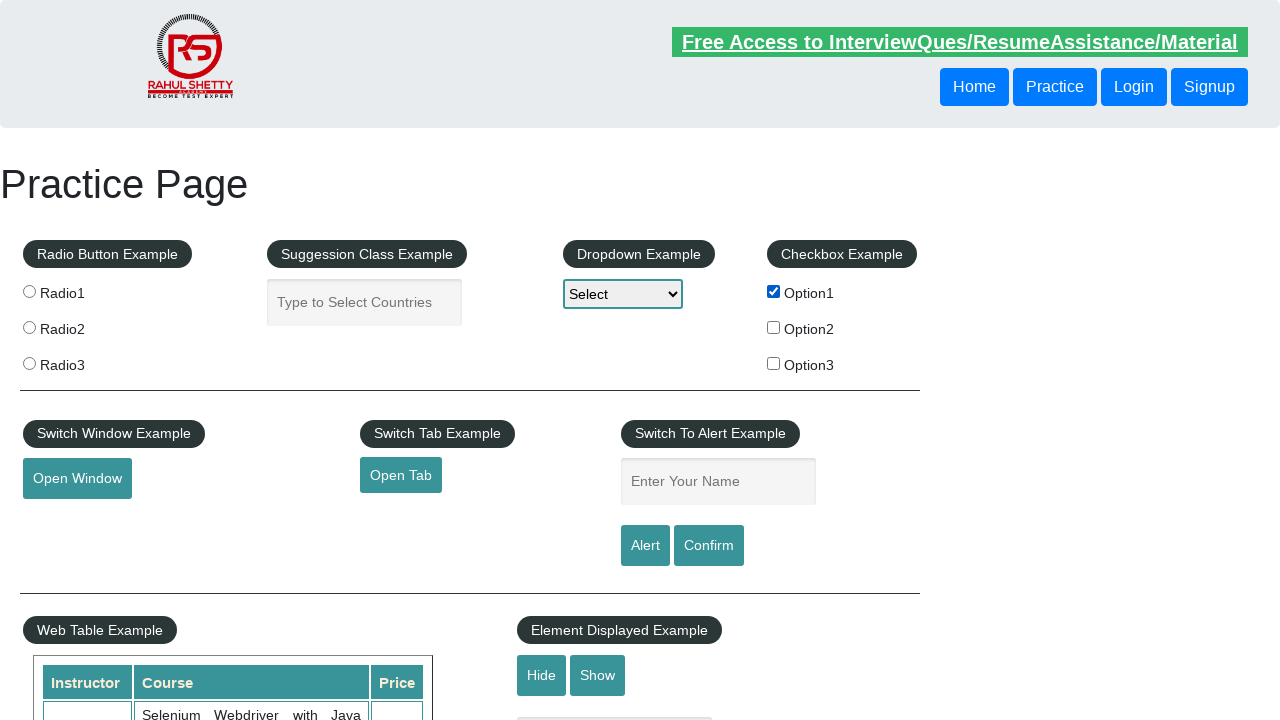

Verified checkbox is checked
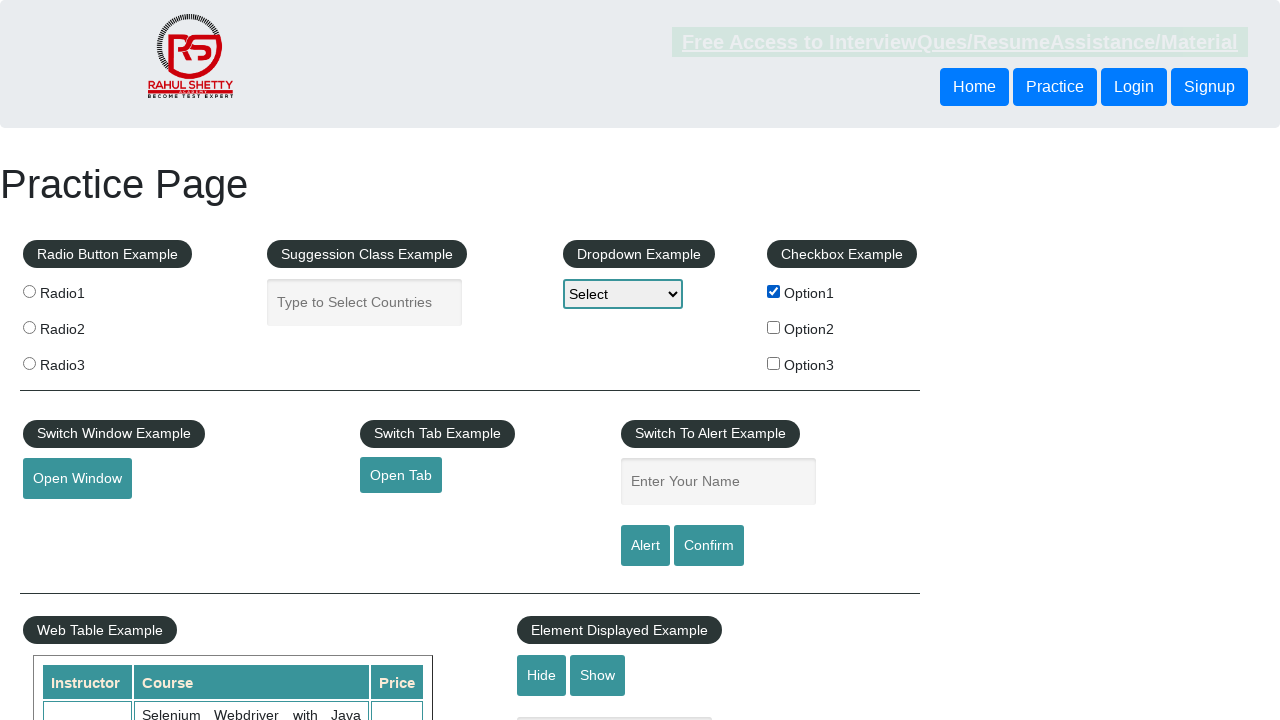

Clicked checkbox to uncheck it at (774, 291) on input#checkBoxOption1
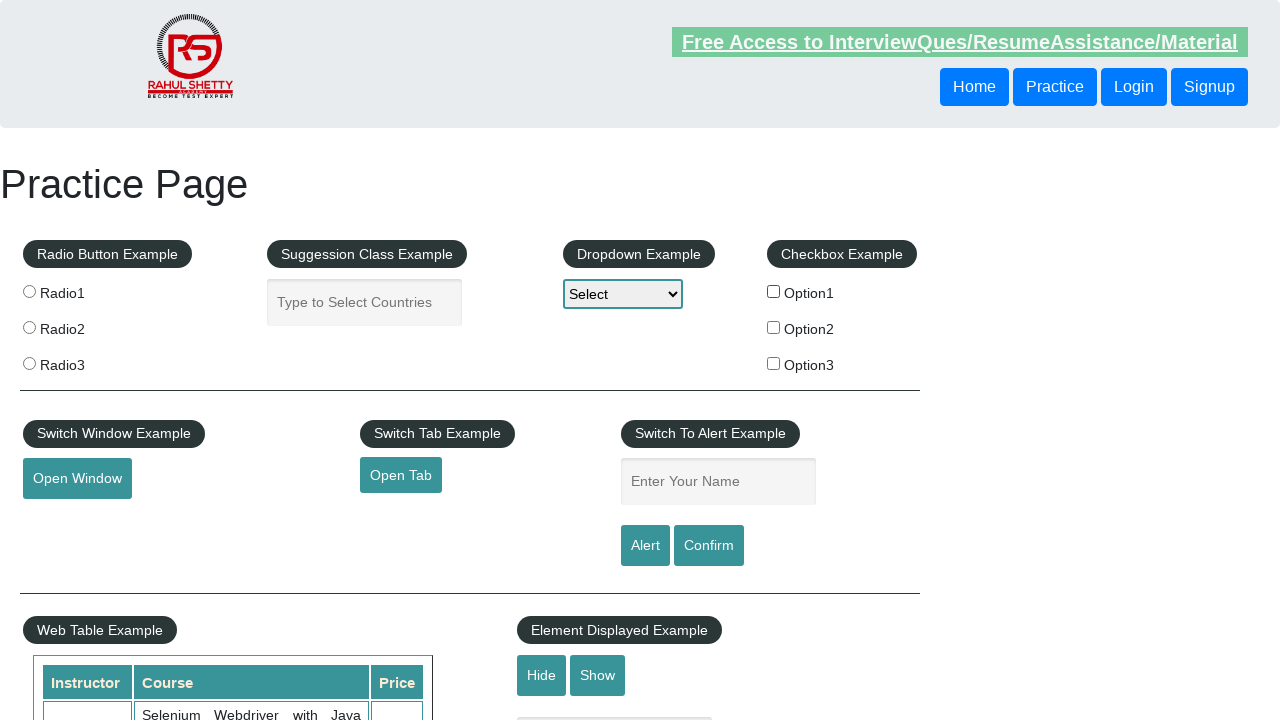

Verified checkbox is unchecked
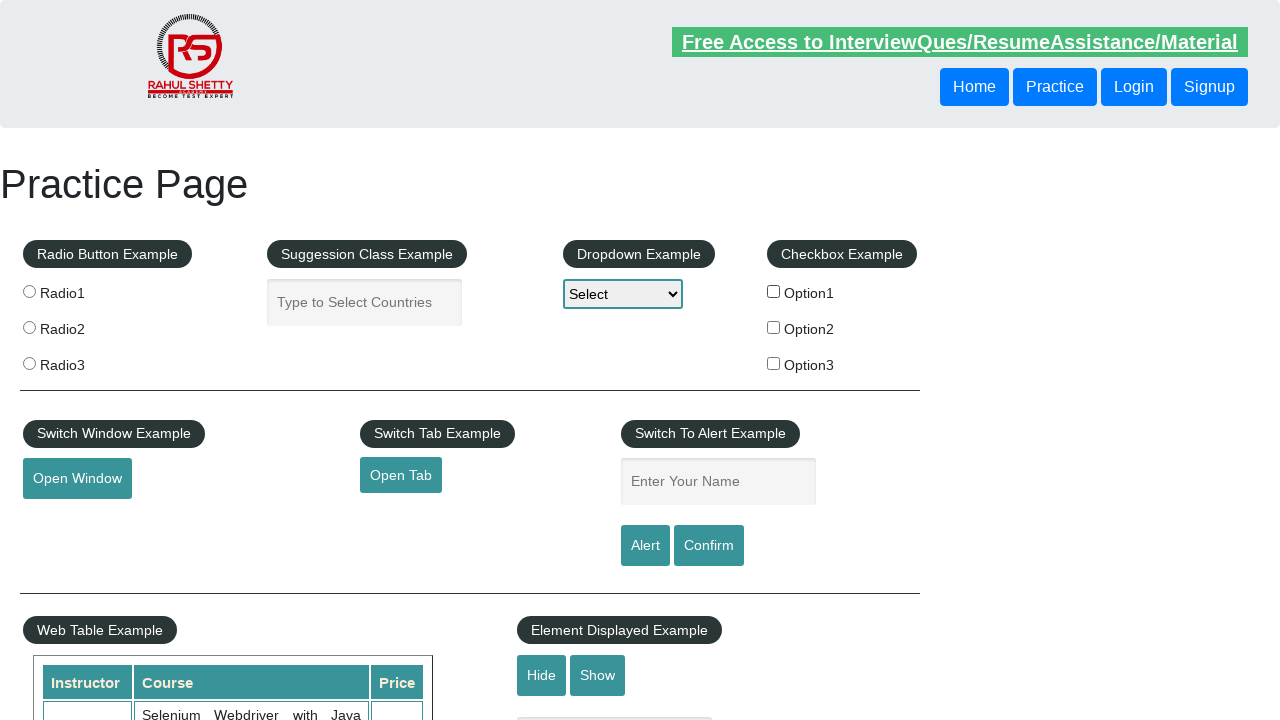

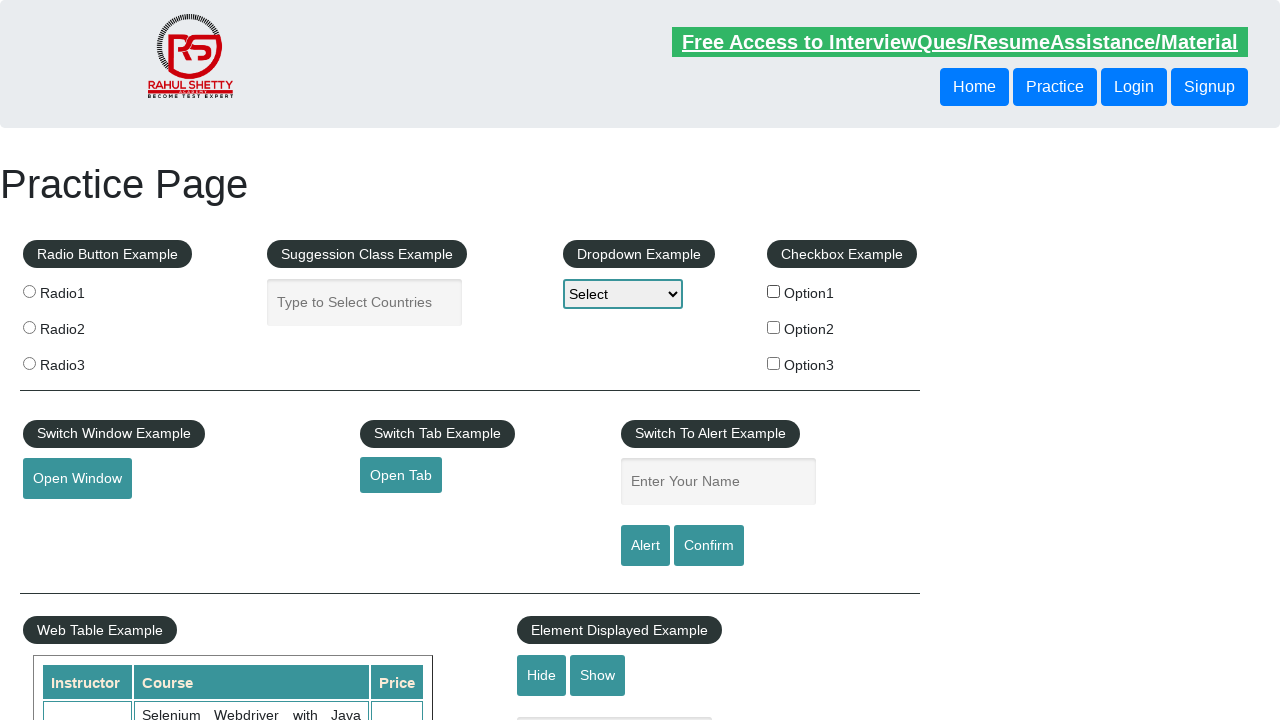